Tests calendar date picker functionality by selecting a specific date (June 15, 2027) through navigating year, month, and day selections, then verifies the selected date is correctly displayed in the input fields.

Starting URL: https://rahulshettyacademy.com/seleniumPractise/#/offers

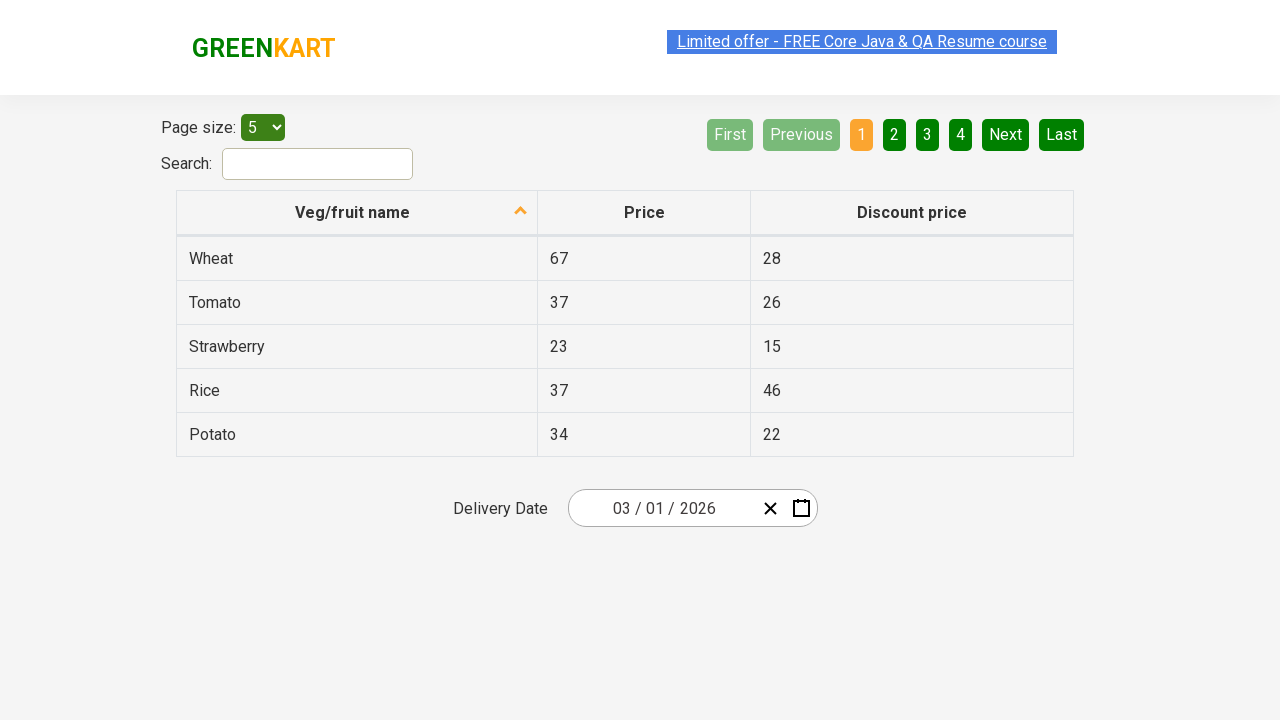

Clicked on calendar input group to open date picker modal at (662, 508) on .react-date-picker__inputGroup
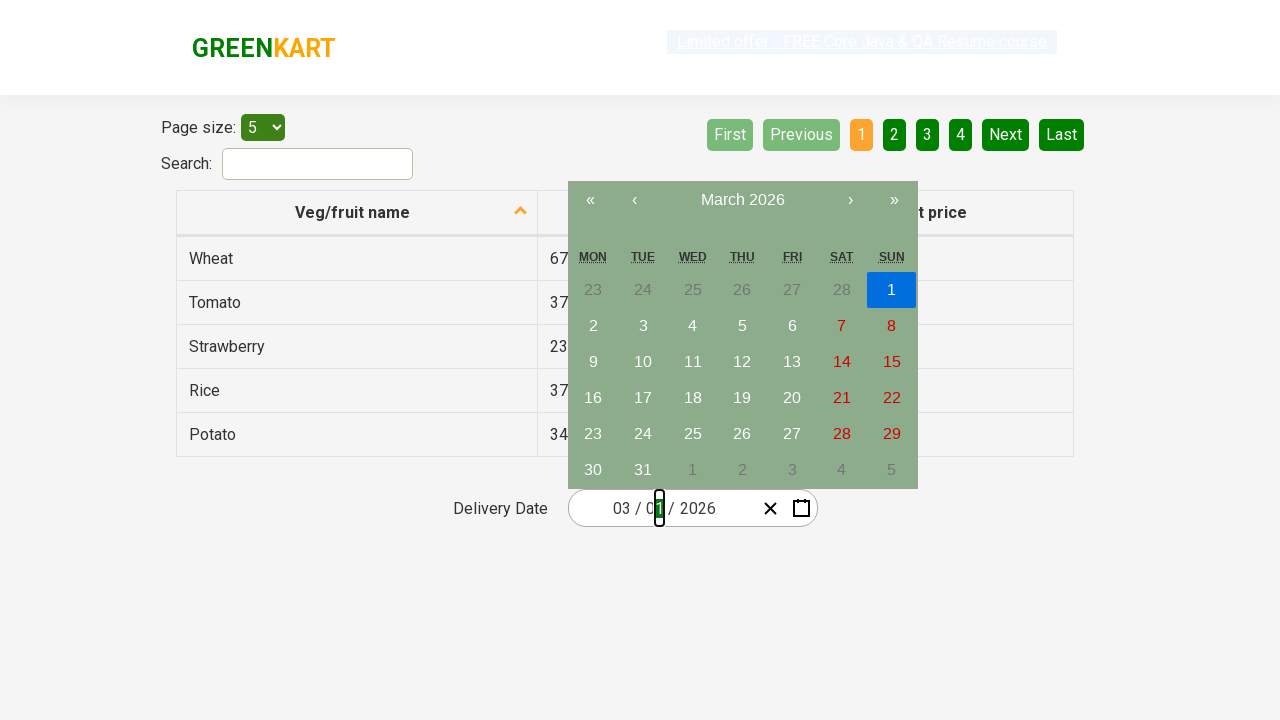

Clicked navigation label to navigate to year view at (742, 200) on .react-calendar__navigation__label
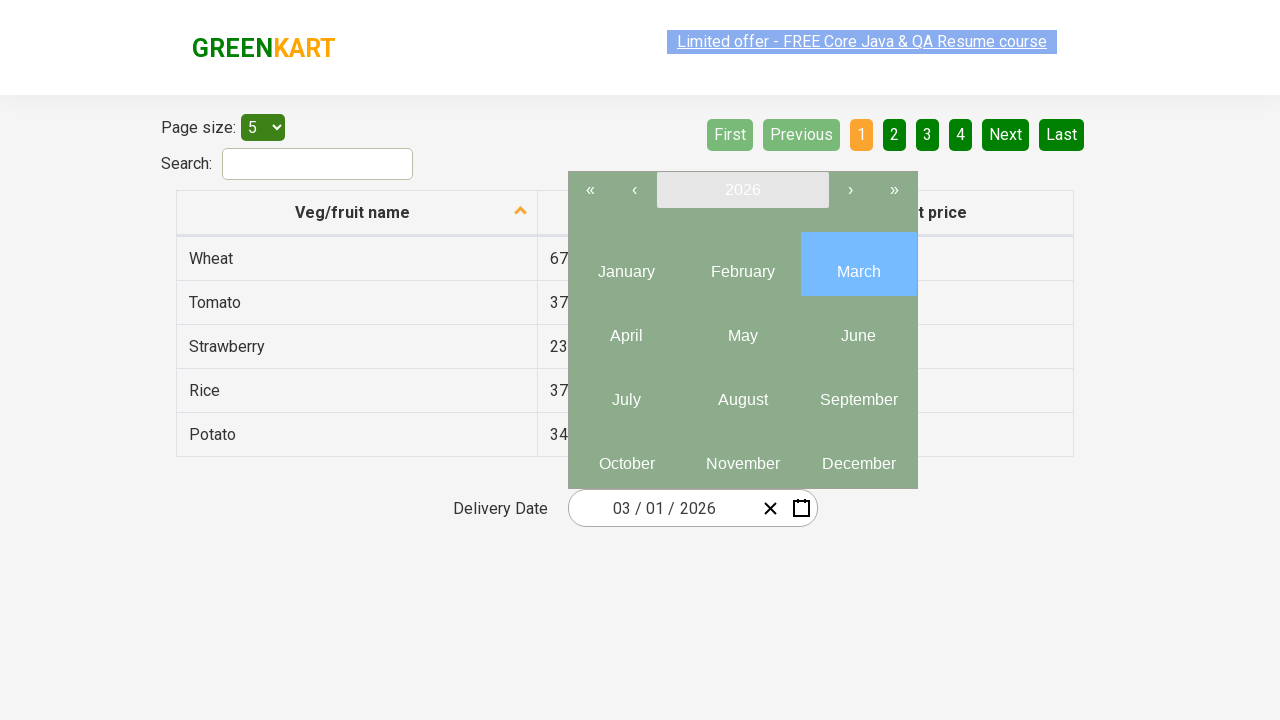

Clicked navigation label again to navigate to decade view at (742, 190) on .react-calendar__navigation__label
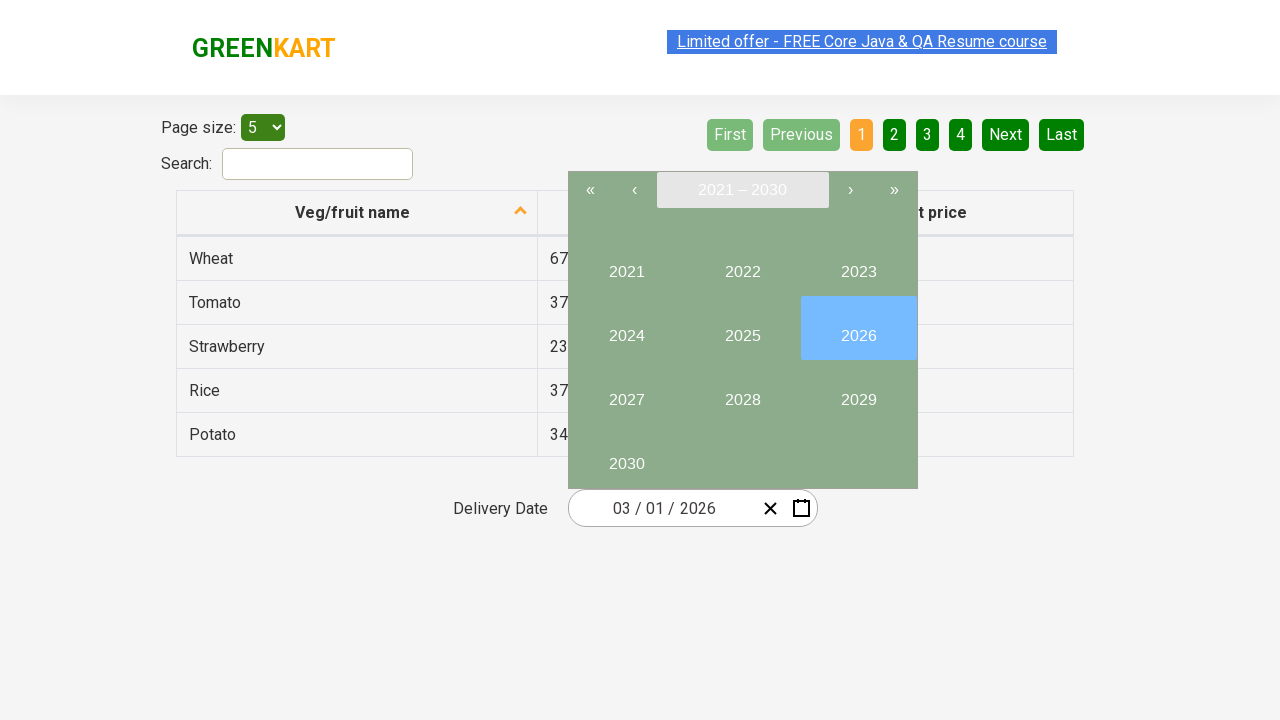

Selected year 2027 from decade view at (626, 392) on button:has-text('2027')
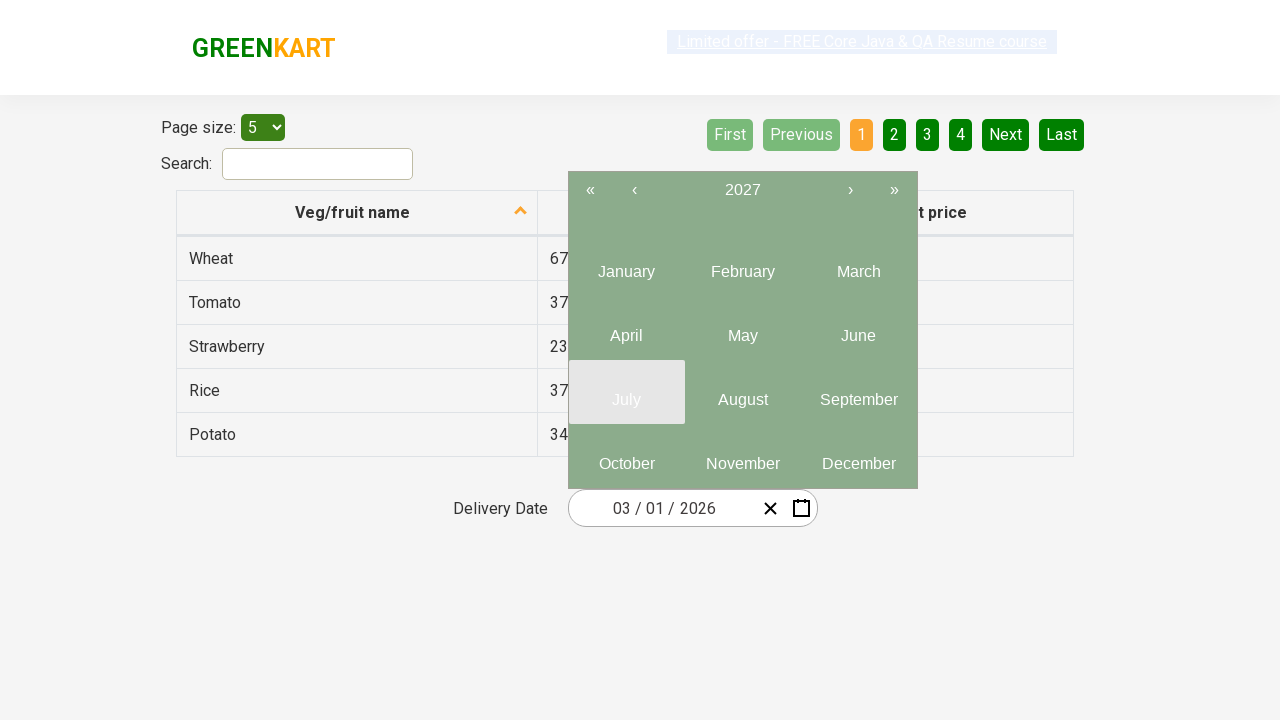

Selected month 6 (June) from year view at (858, 328) on .react-calendar__year-view__months__month >> nth=5
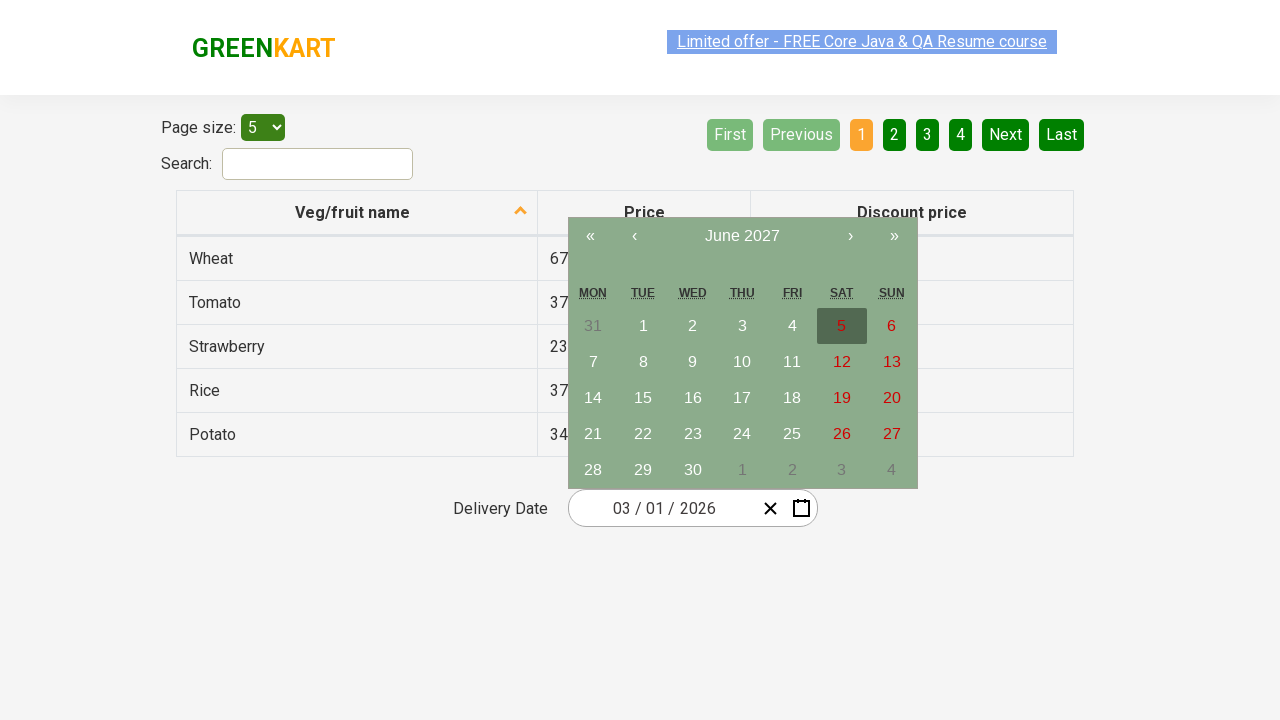

Selected day 15 from month view at (643, 398) on button:has-text('15')
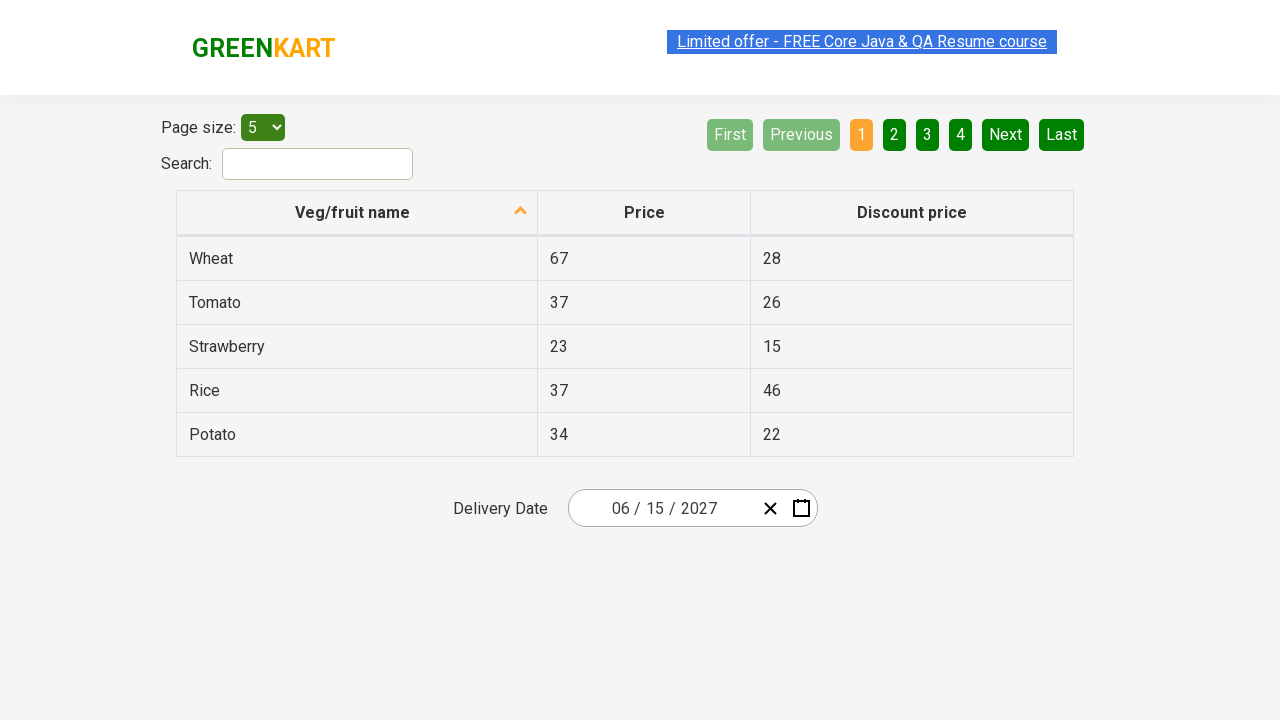

Waited for date input fields to be populated
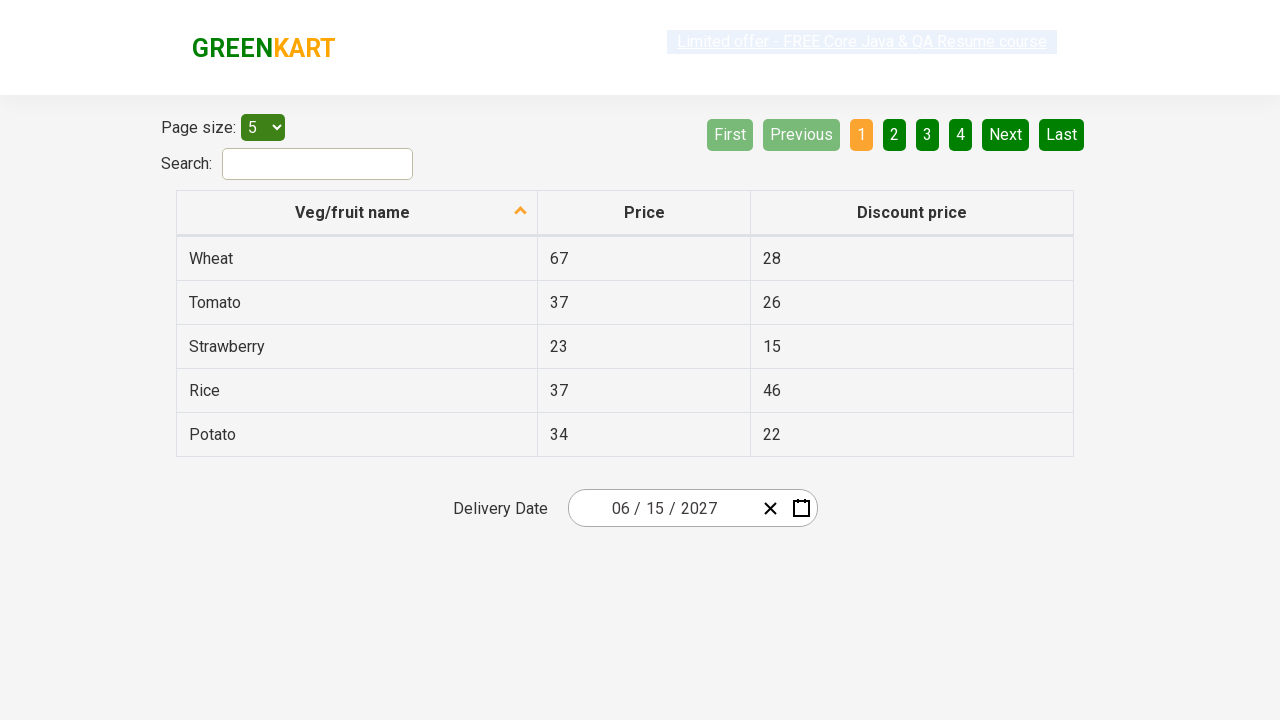

Verified date input field 0 contains expected value '6'
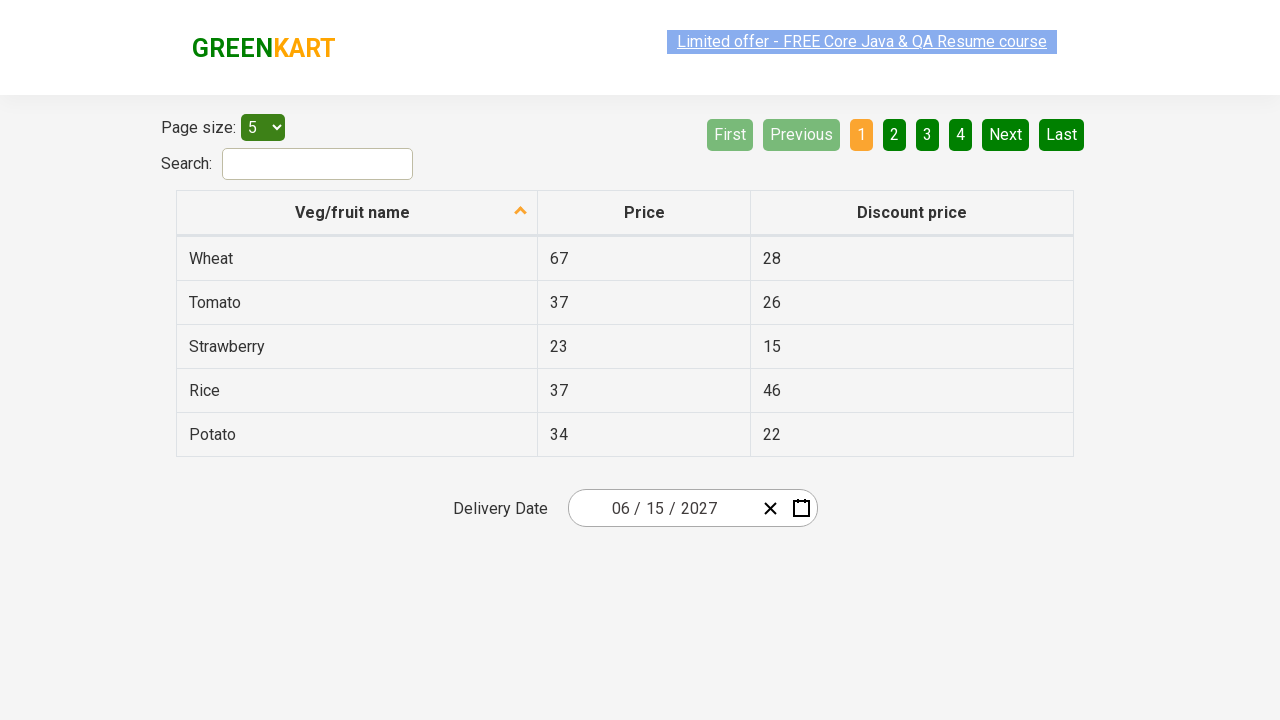

Verified date input field 1 contains expected value '15'
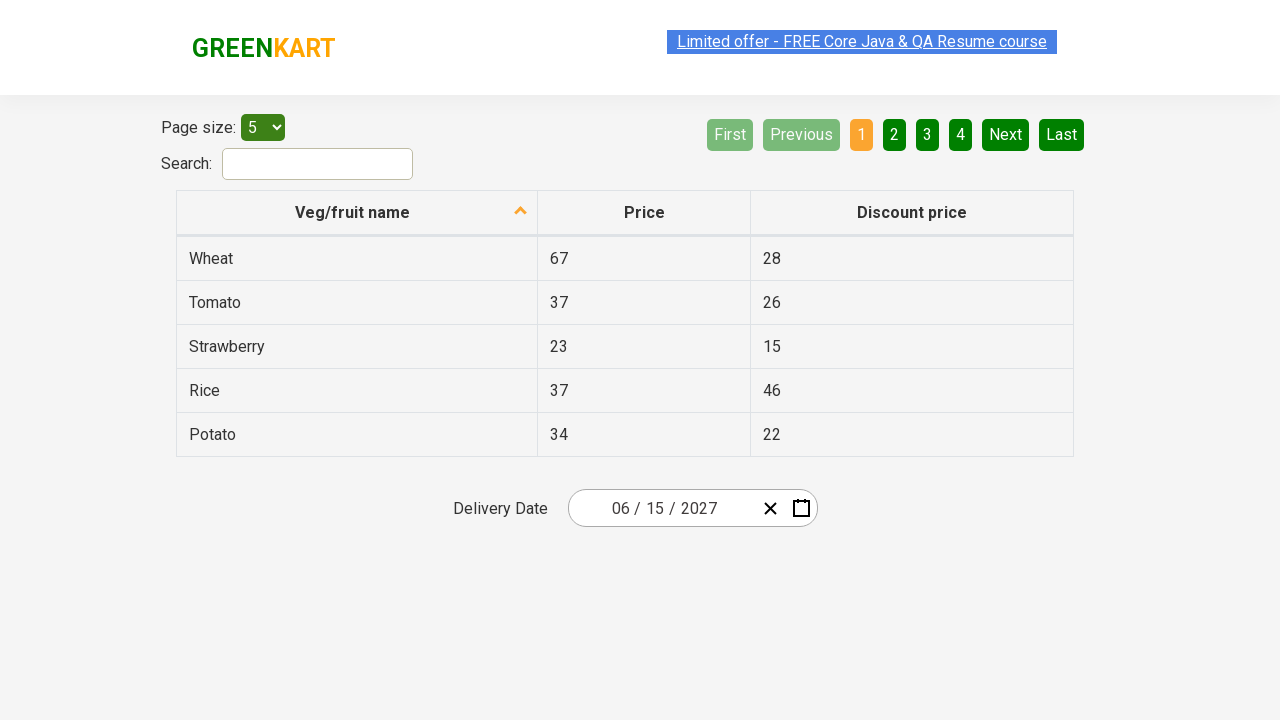

Verified date input field 2 contains expected value '2027'
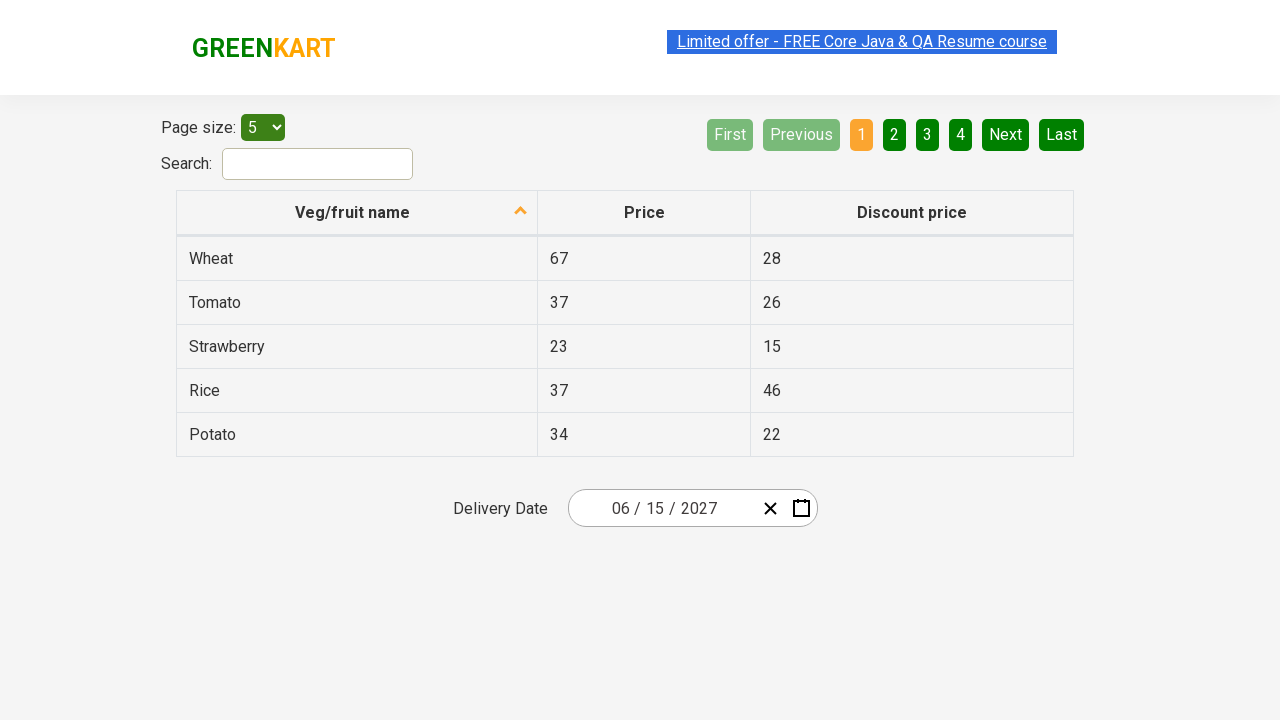

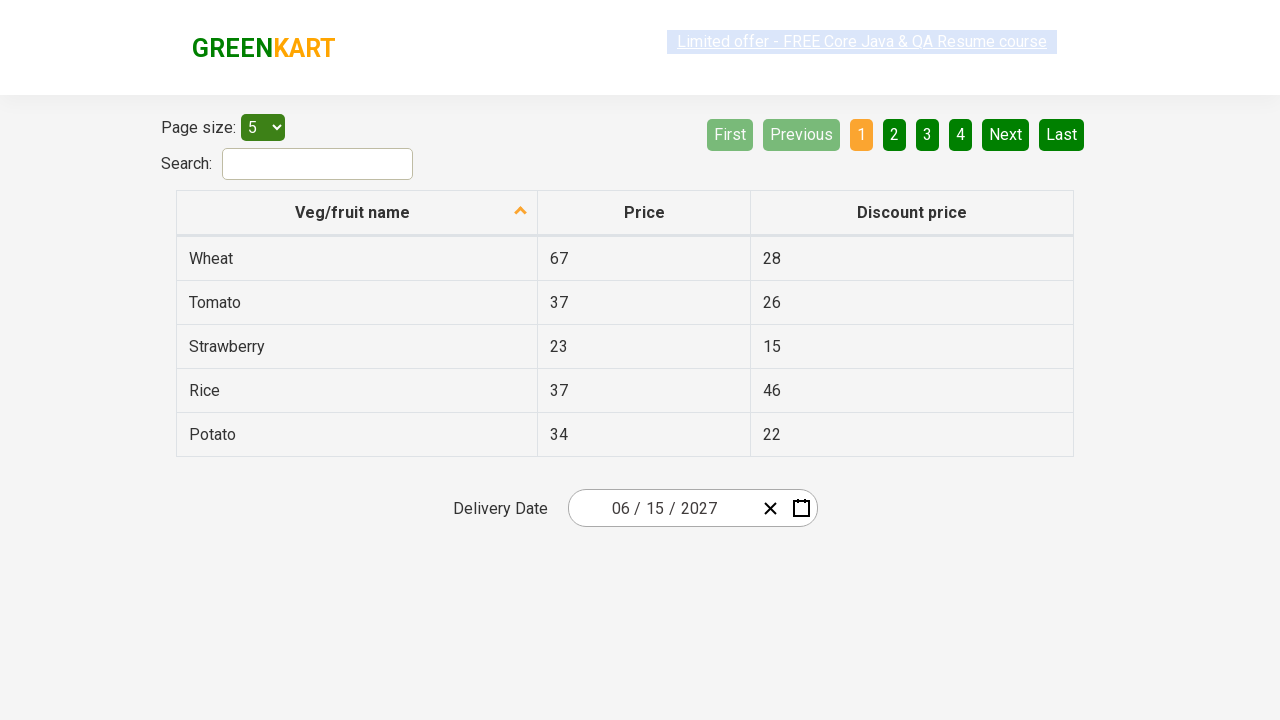